Navigates to the Sauce Labs test page (guinea pig) and verifies that the page title is "I am a page title - Sauce Labs"

Starting URL: https://saucelabs.com/test/guinea-pig

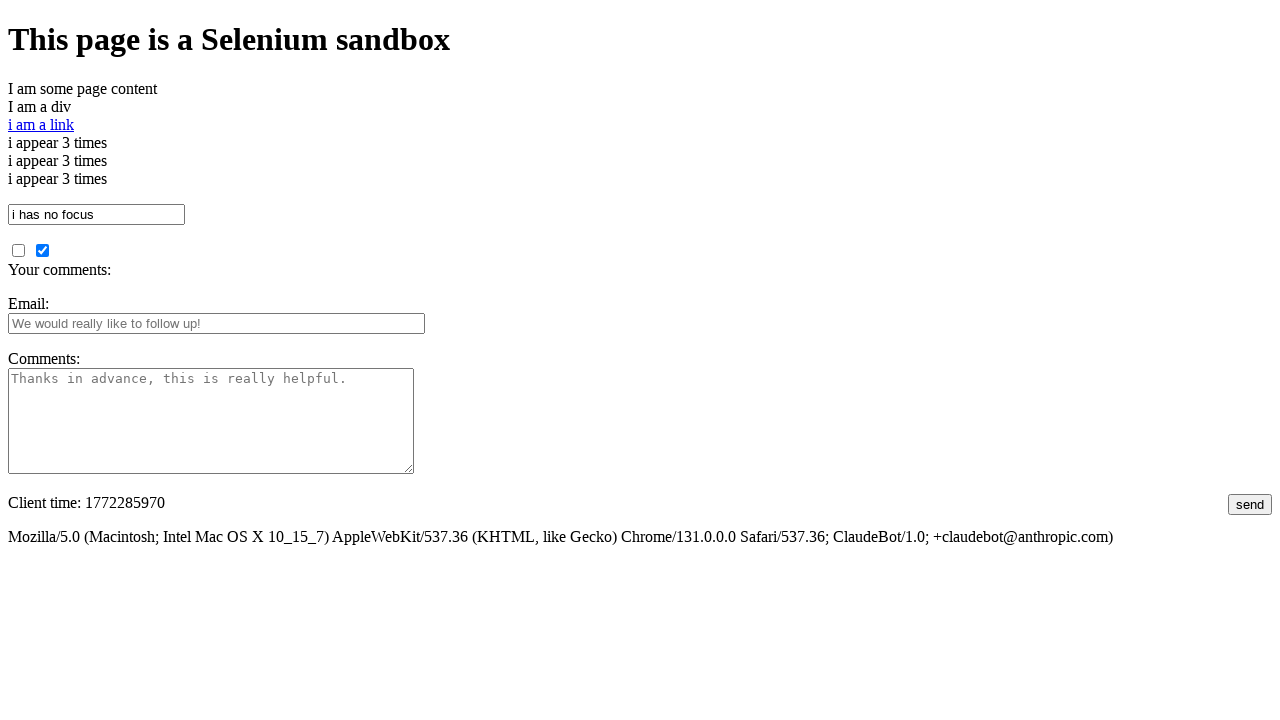

Navigated to Sauce Labs guinea pig test page
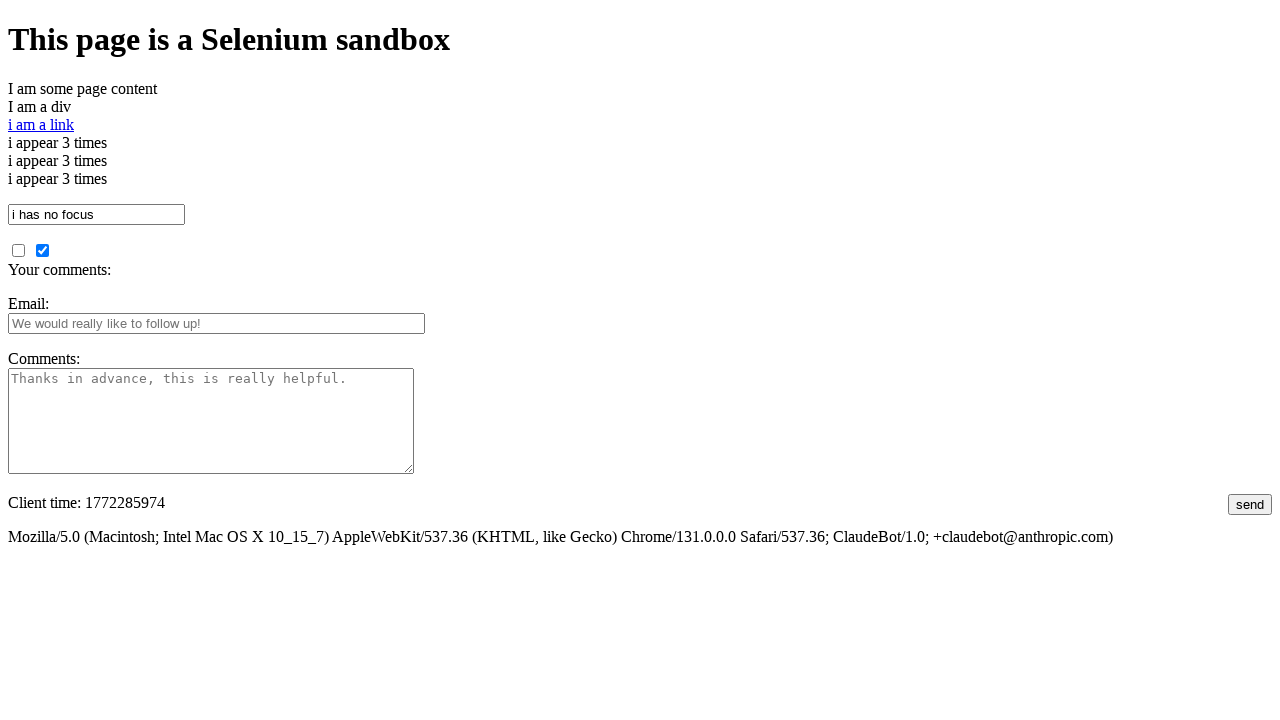

Verified page title is 'I am a page title - Sauce Labs'
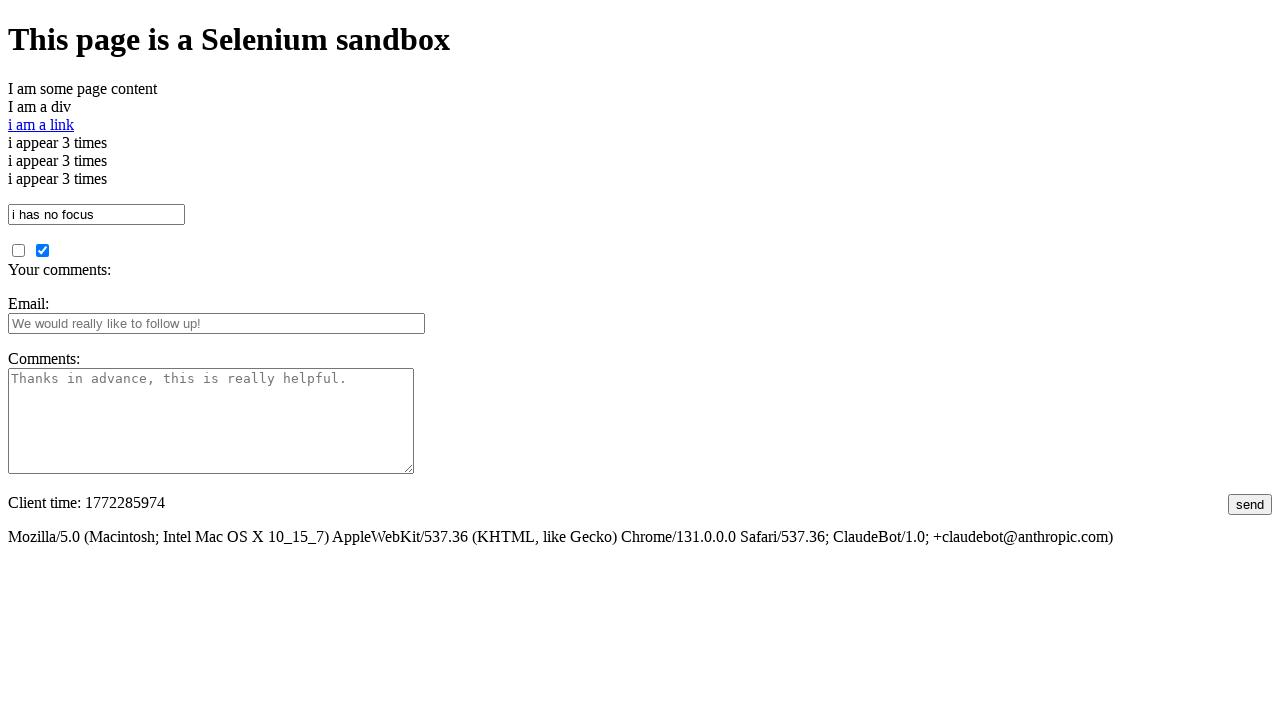

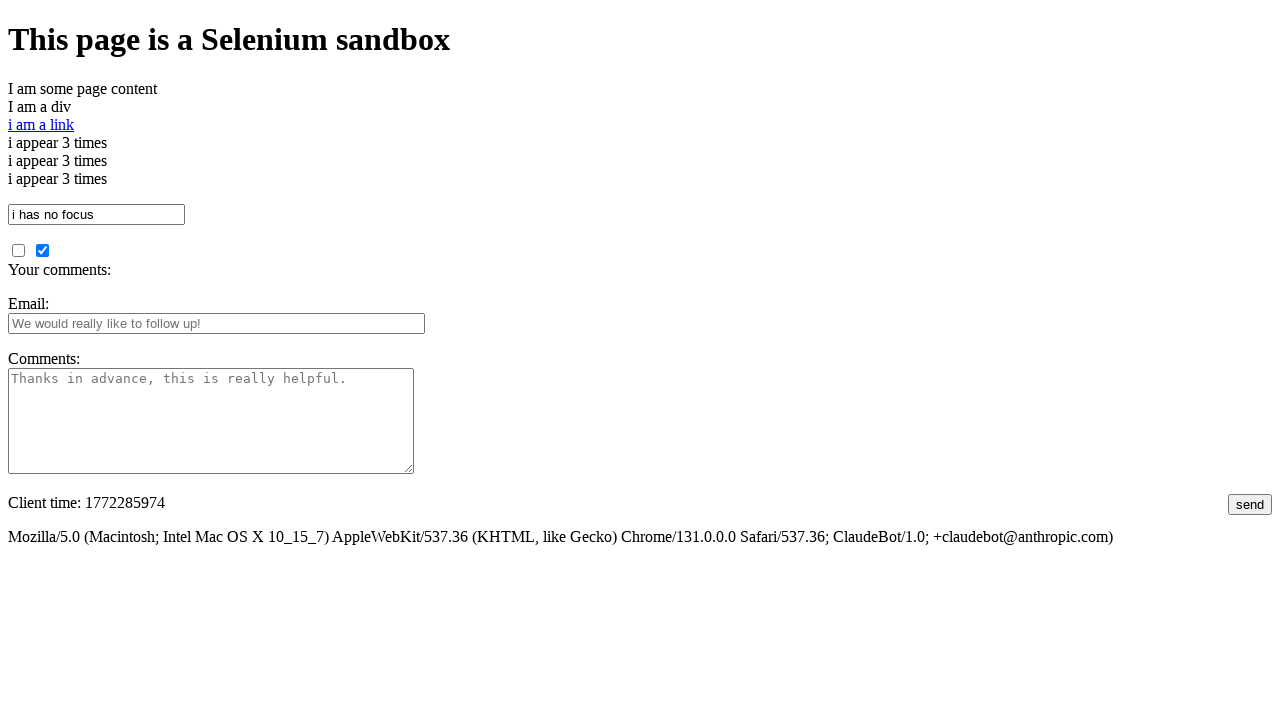